Tests a metal weight calculator by navigating to the sheet metal section, selecting a material type, entering dimensions (thickness, width, height), and clicking calculate to get the result.

Starting URL: https://metal-calculator.ru/page/app

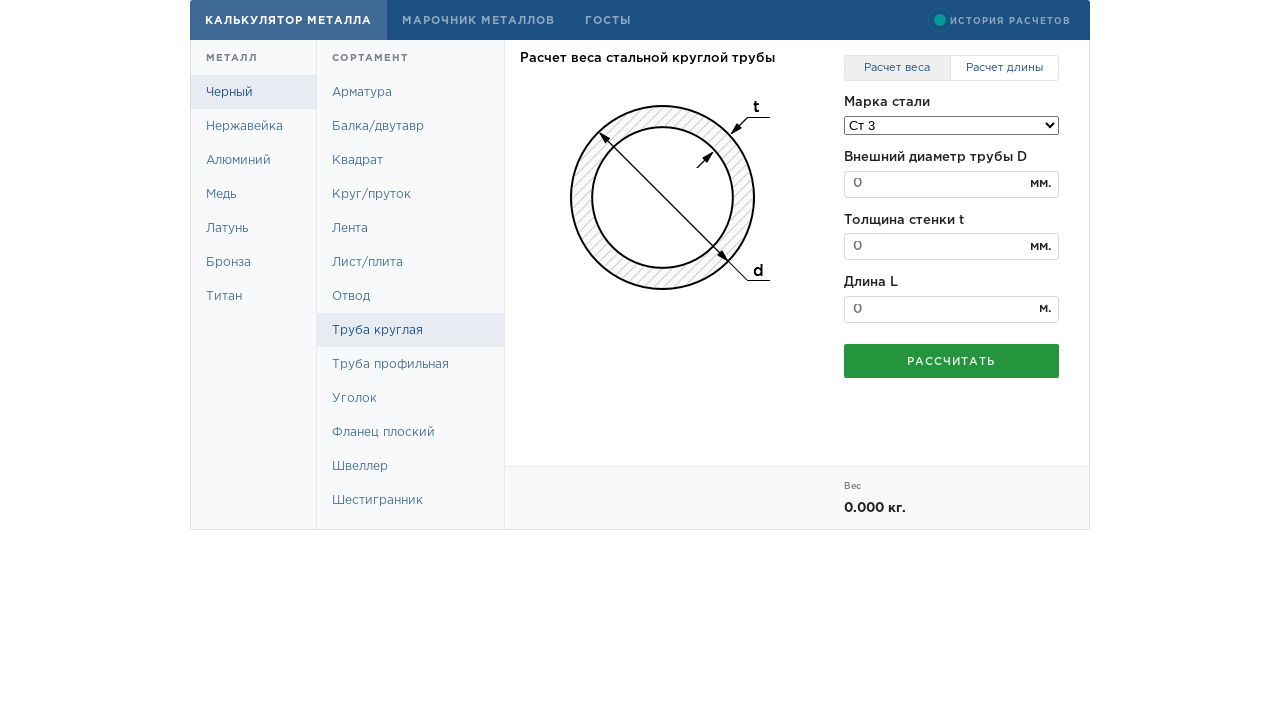

Clicked on sheet metal category menu item at (253, 160) on xpath=//*[@id="app"]/div/div[2]/div/div[1]/div/div[1]/div[2]/nav/ul/li[3]/a
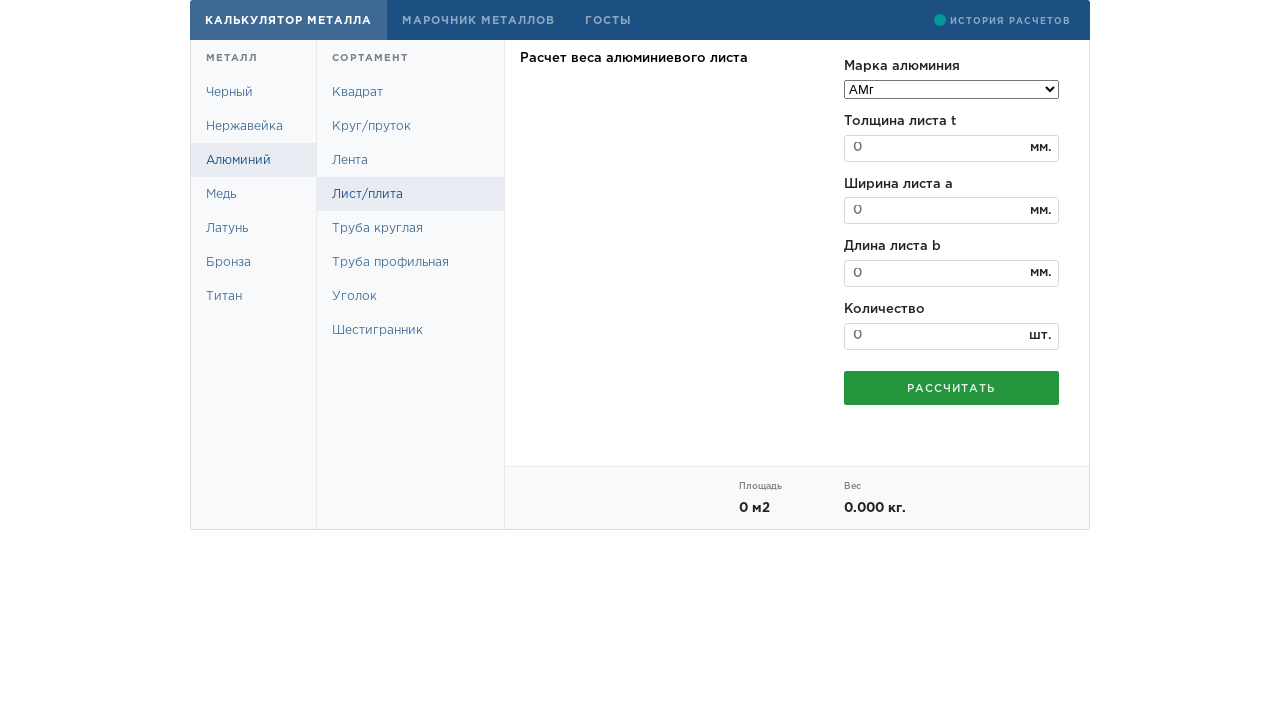

Clicked on sheet form type submenu item at (410, 194) on xpath=//*[@id="app"]/div/div[2]/div/div[1]/div/div[2]/div[2]/nav/ul/li[4]/a
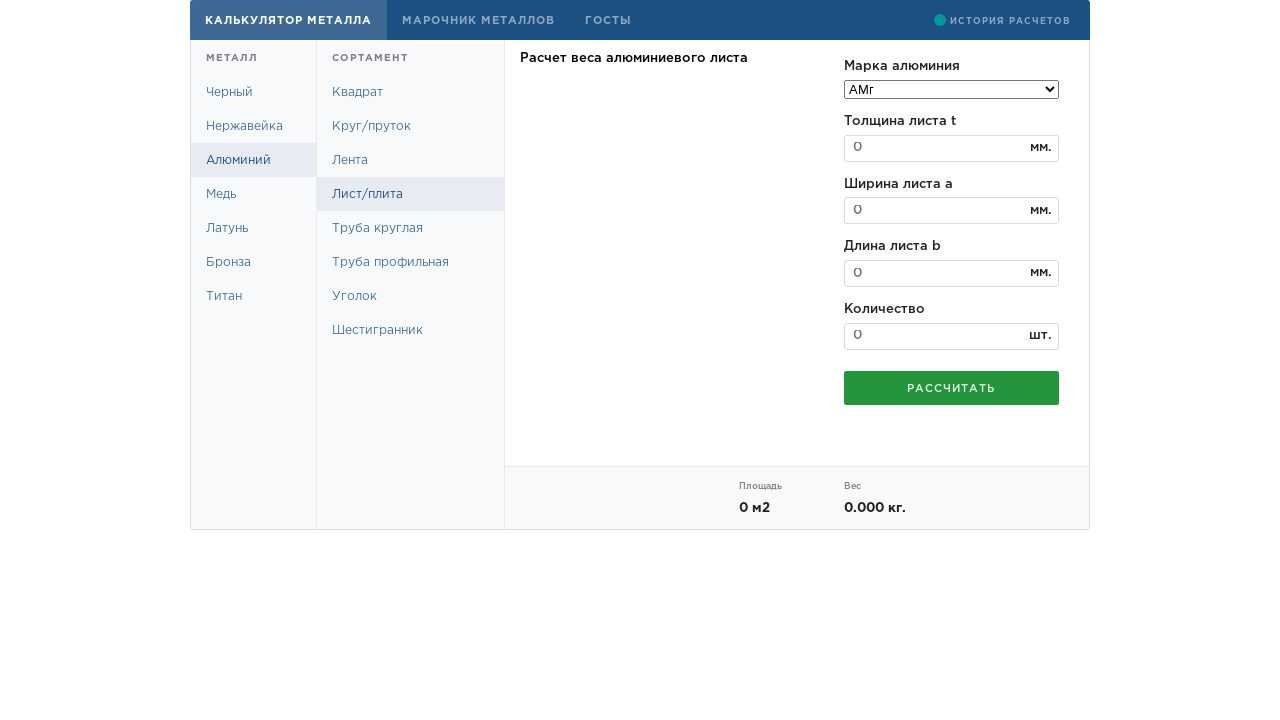

Calculator form loaded
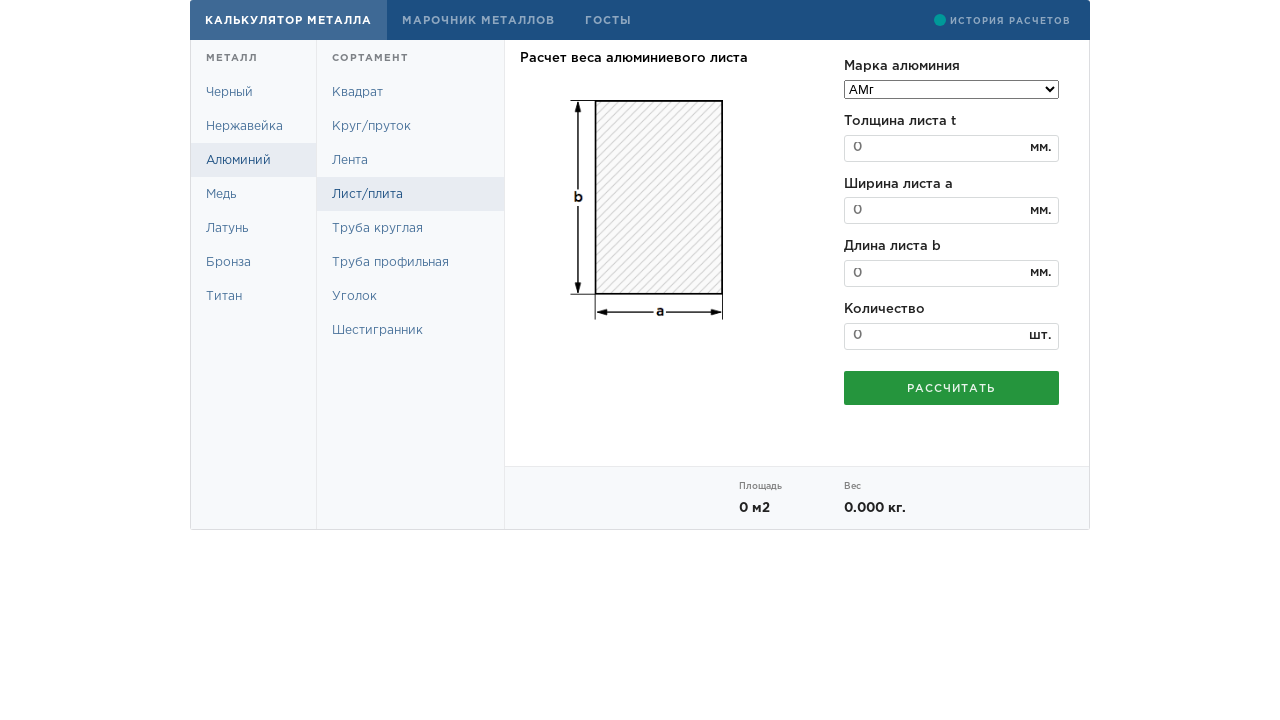

Clicked on material select dropdown at (951, 89) on #app > div > div.app-content-wrap > div > div.unit-70.app-content.section.sectio
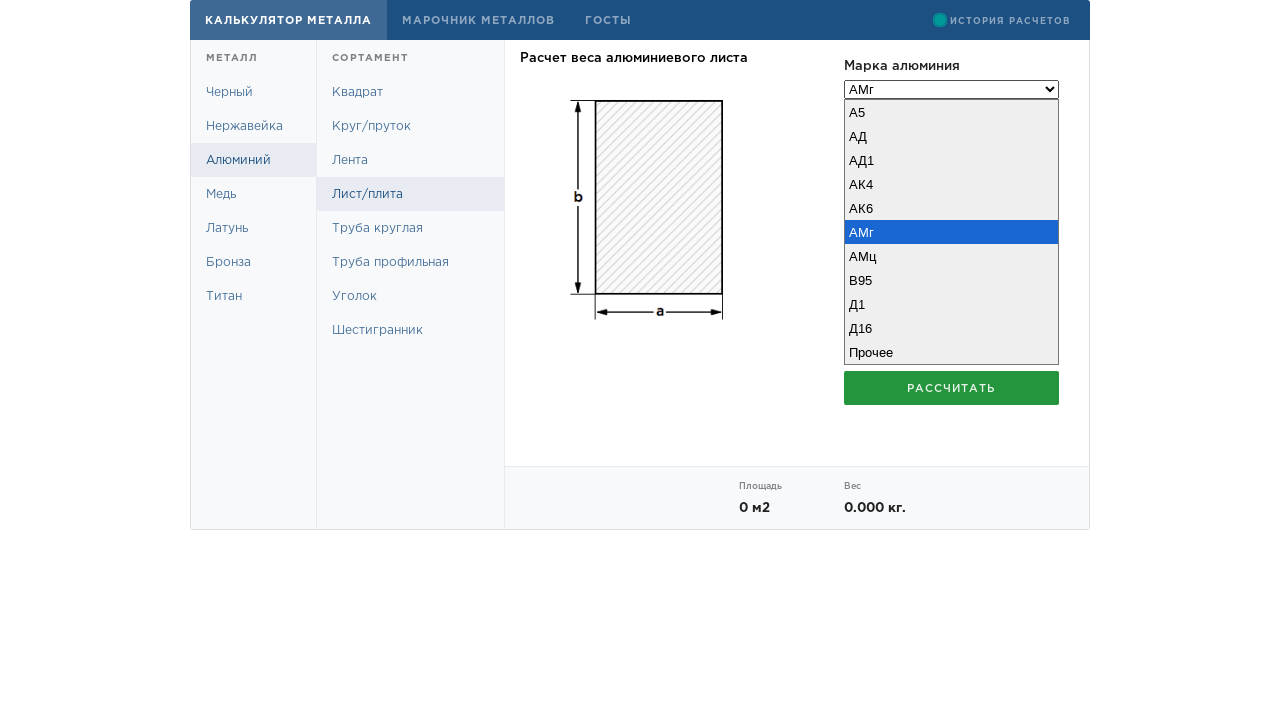

Selected 'Прочее' (Other) material type on #app > div > div.app-content-wrap > div > div.unit-70.app-content.section.sectio
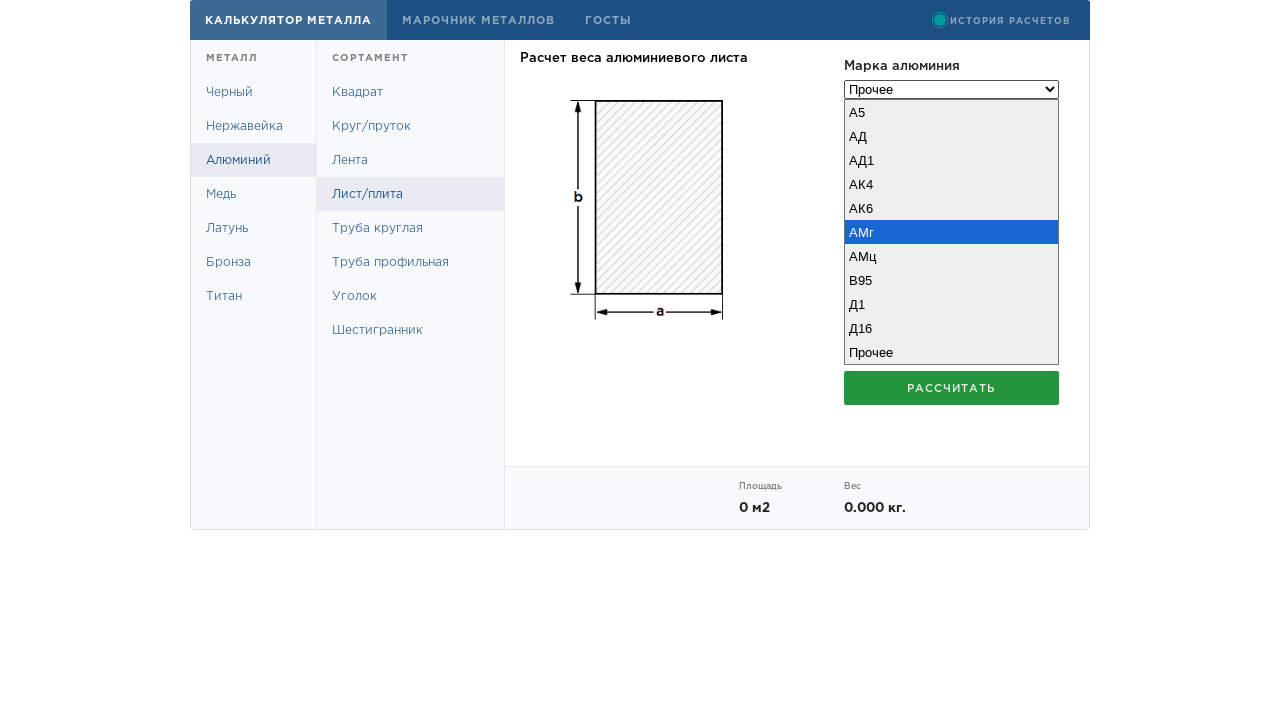

Entered thickness value: 5 on #app > div > div.app-content-wrap > div > div.unit-70.app-content.section.sectio
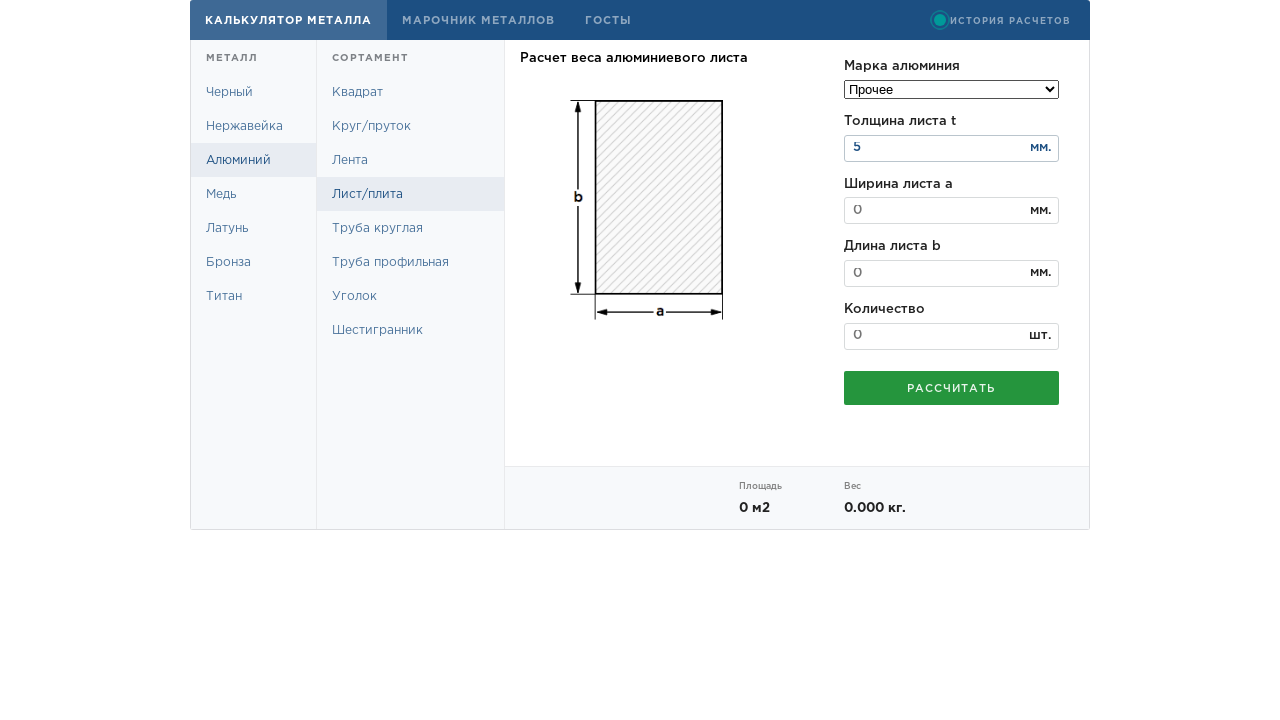

Entered width value: 100 on #app > div > div.app-content-wrap > div > div.unit-70.app-content.section.sectio
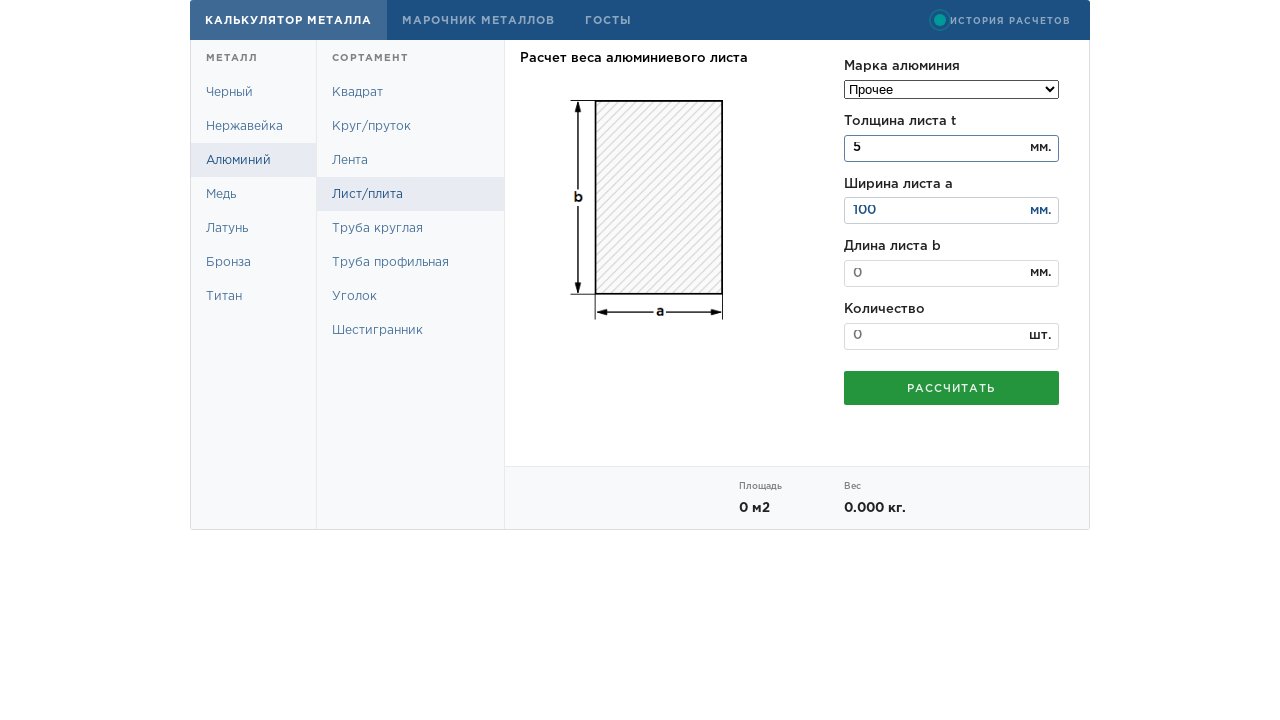

Entered height value: 200 on #app > div > div.app-content-wrap > div > div.unit-70.app-content.section.sectio
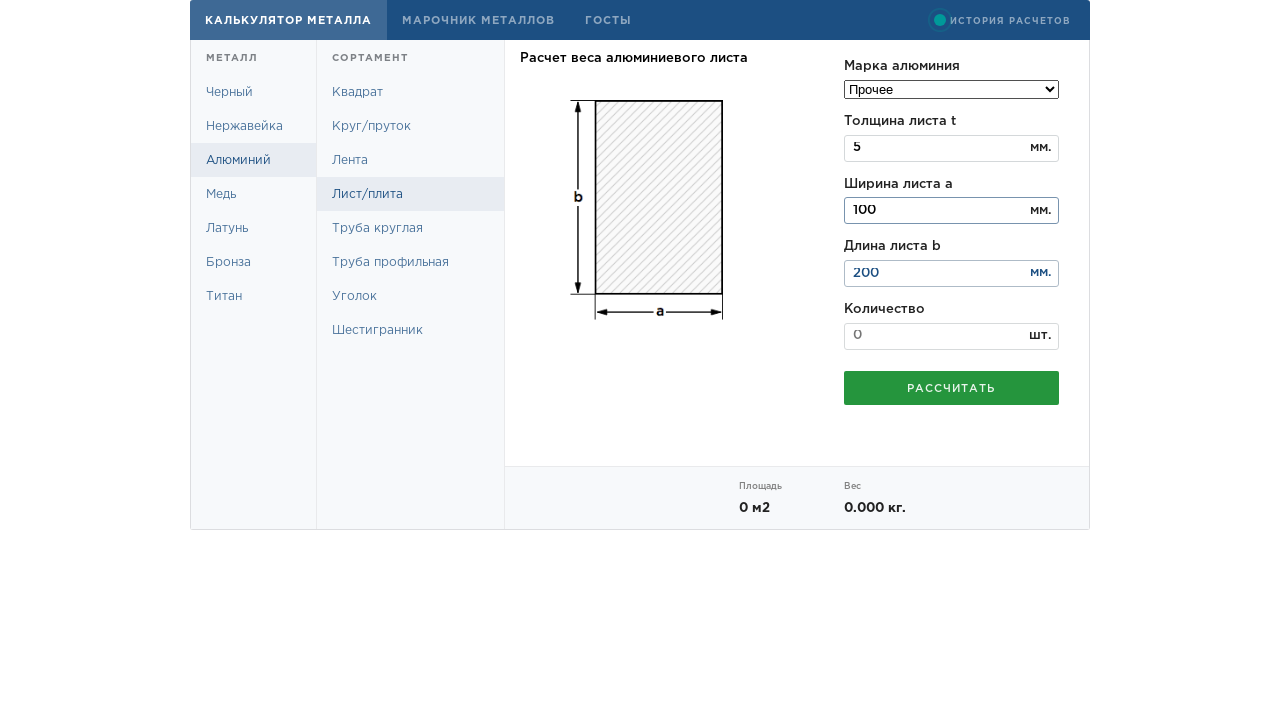

Entered quantity value: 1 on #app > div > div.app-content-wrap > div > div.unit-70.app-content.section.sectio
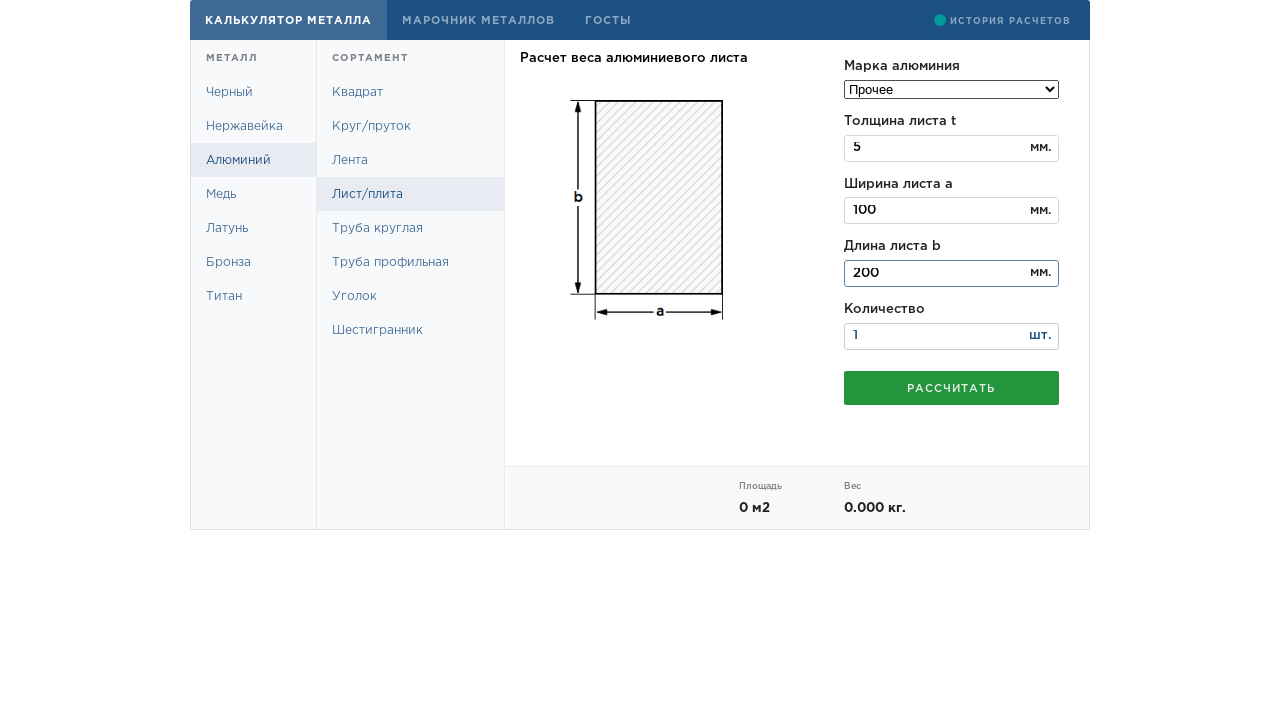

Clicked calculate button at (951, 388) on #app > div > div.app-content-wrap > div > div.unit-70.app-content.section.sectio
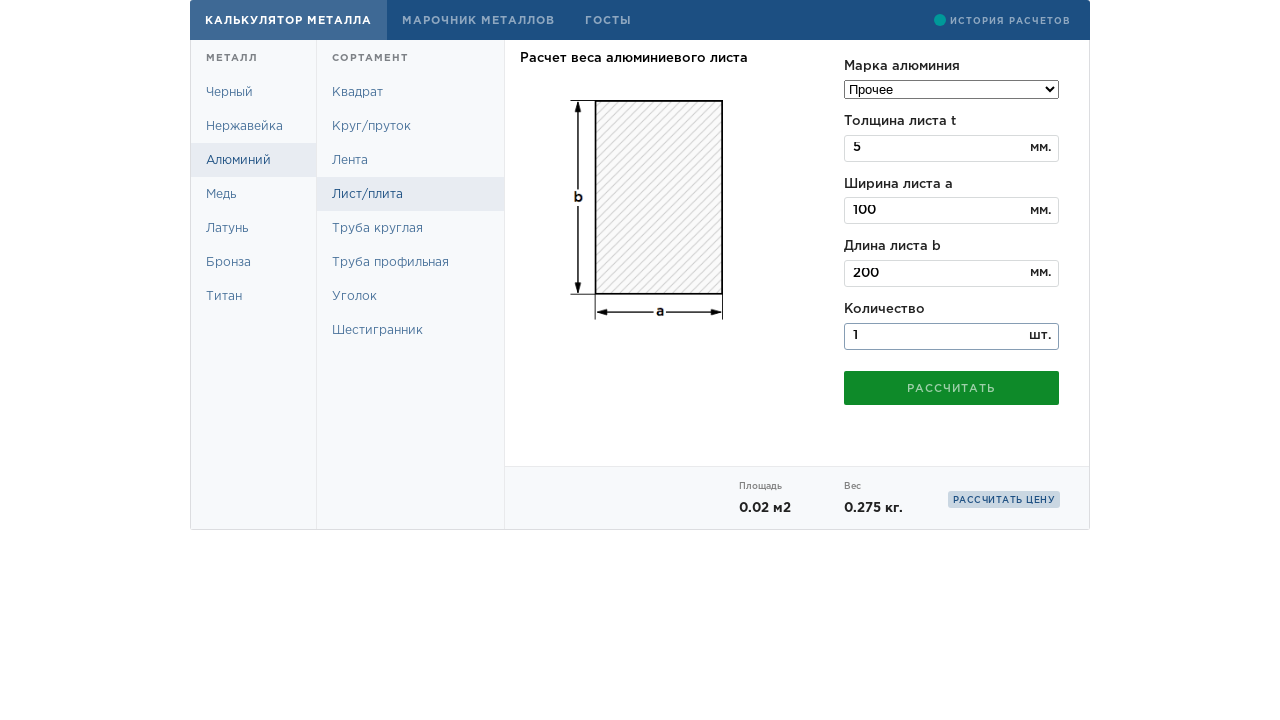

Weight calculation result appeared
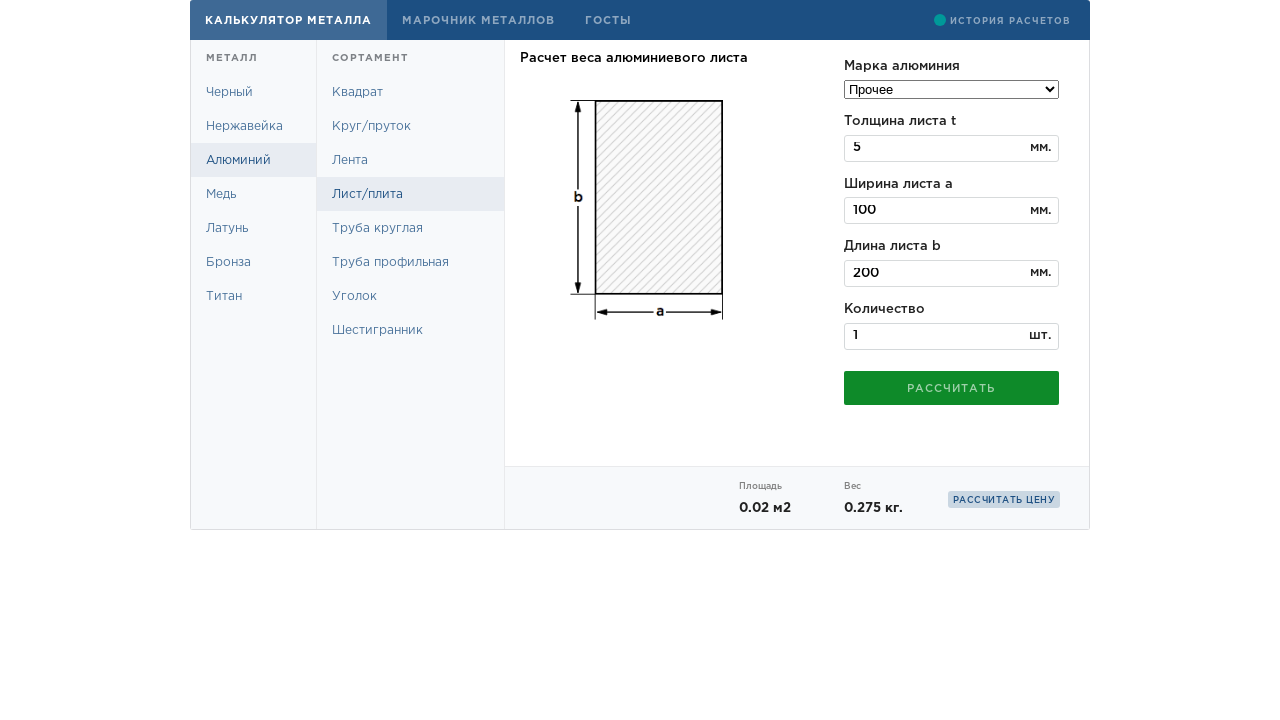

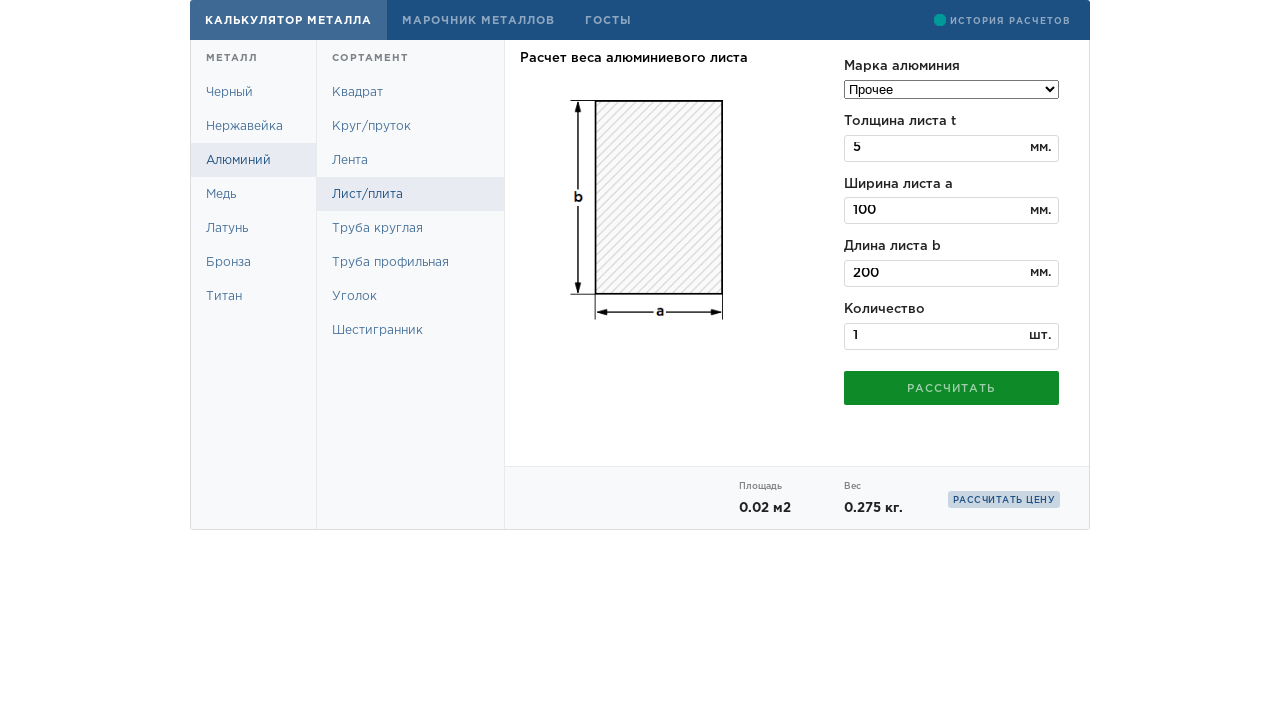